Navigates to the GAA fixtures and results page and verifies that the match listings are displayed correctly.

Starting URL: https://www.gaa.ie/fixtures-results

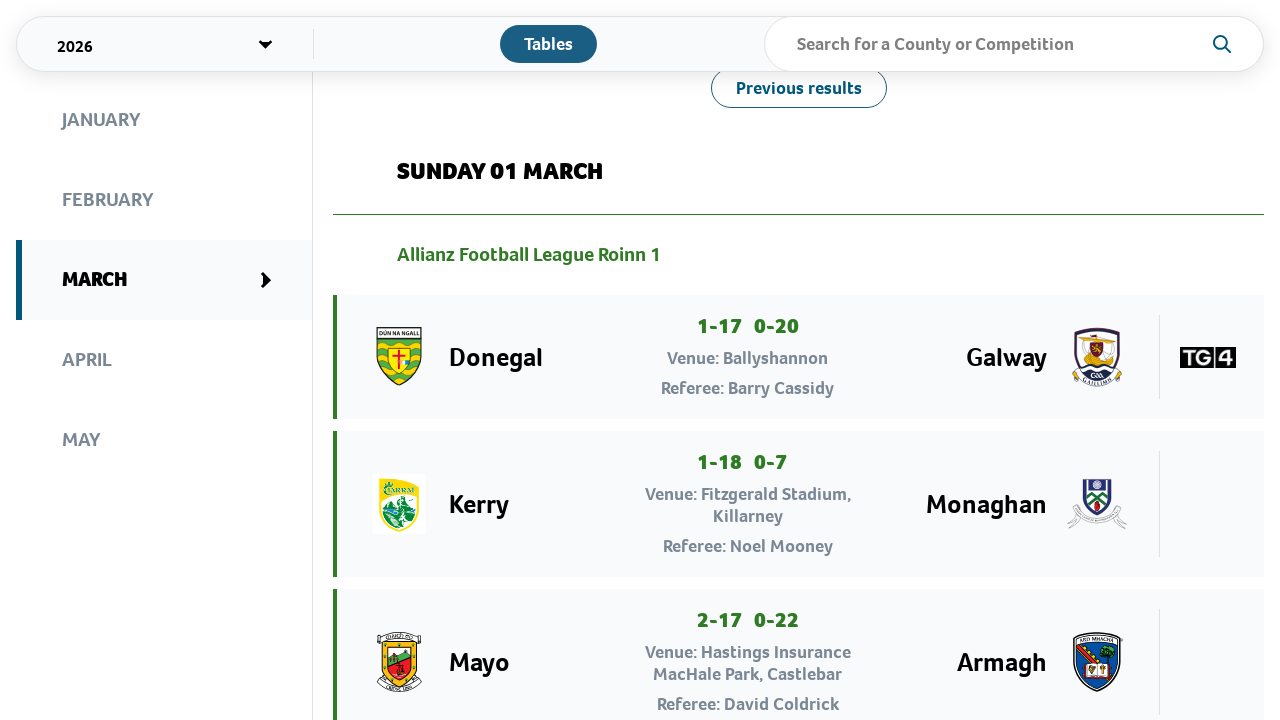

Navigated to GAA fixtures and results page
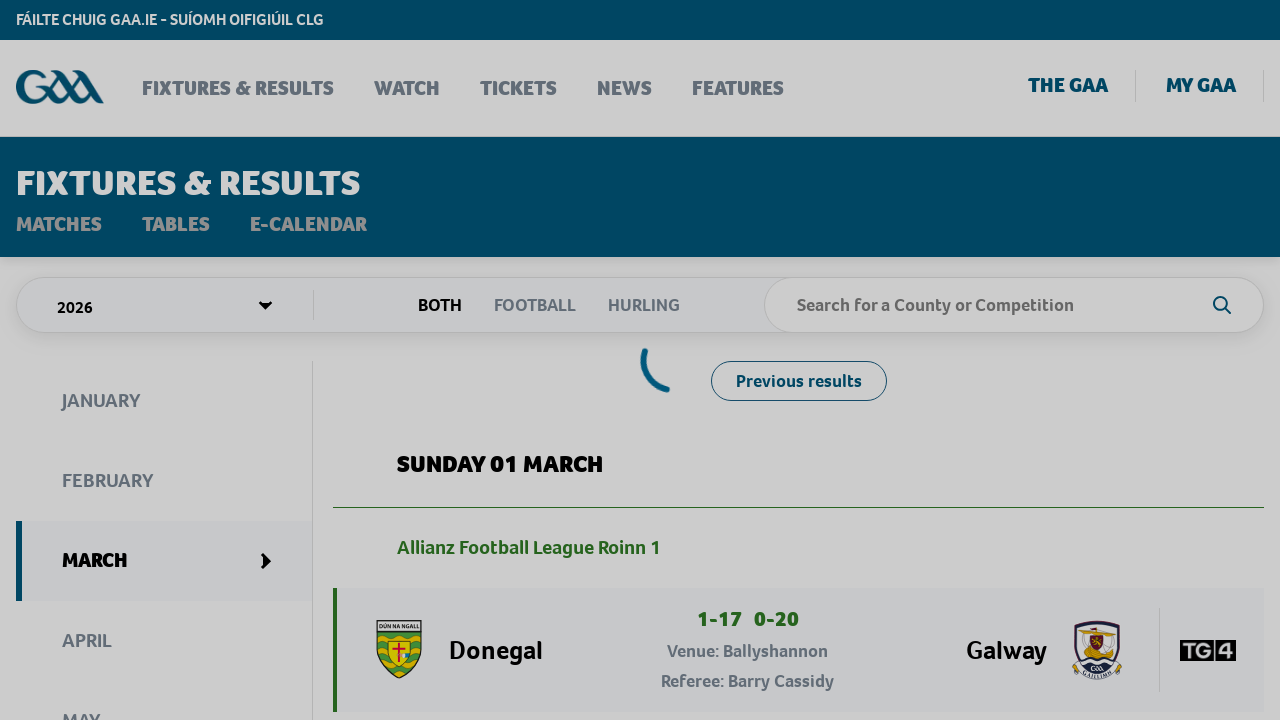

Fixtures/matches list loaded on the page
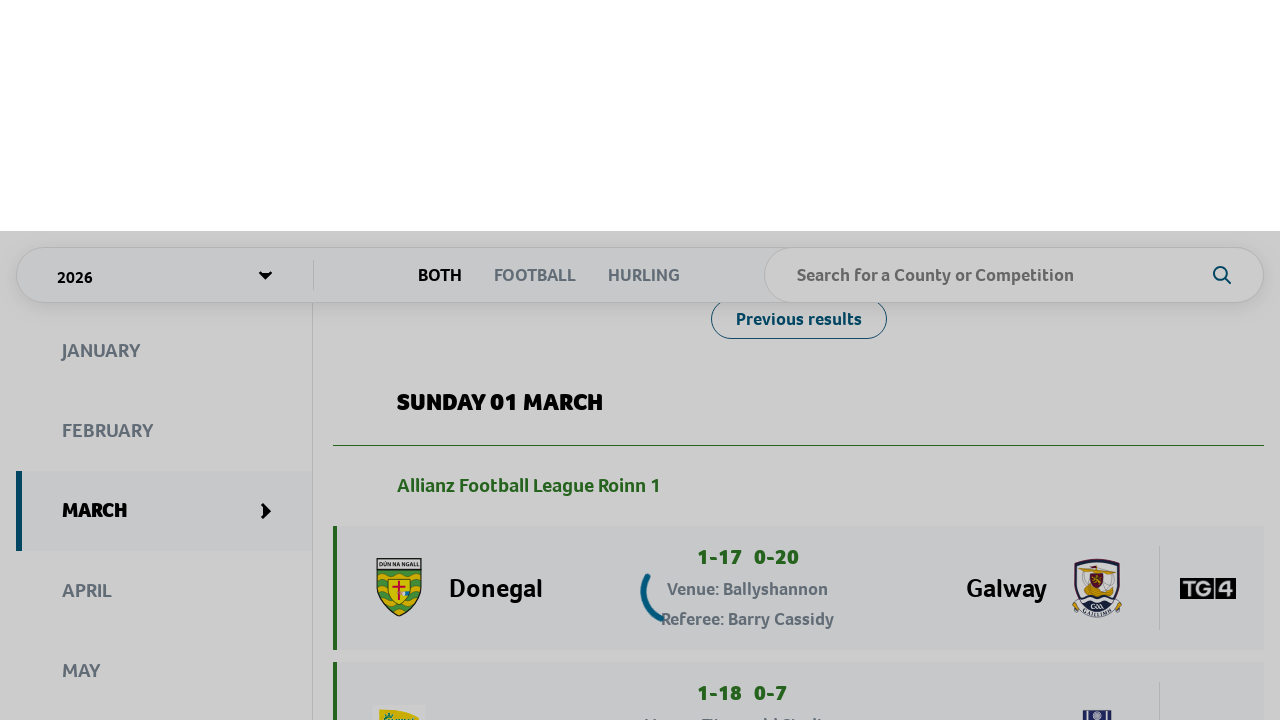

Match items are displayed in the fixtures list
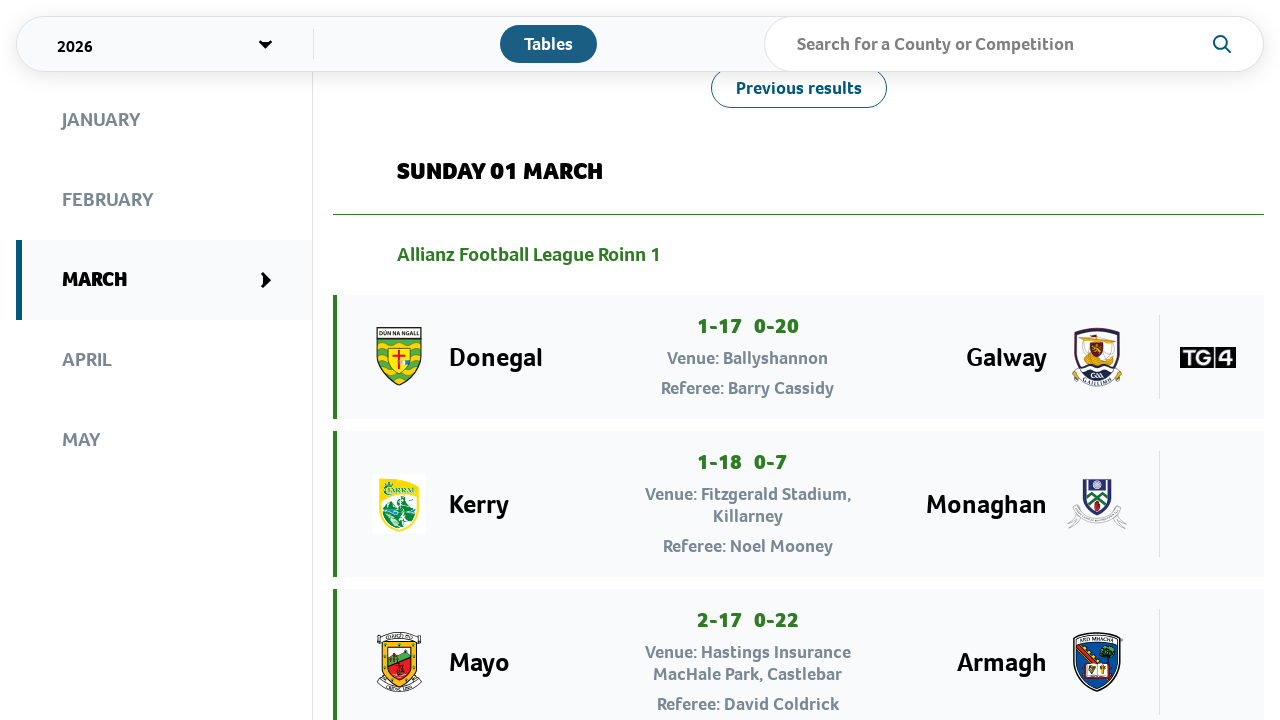

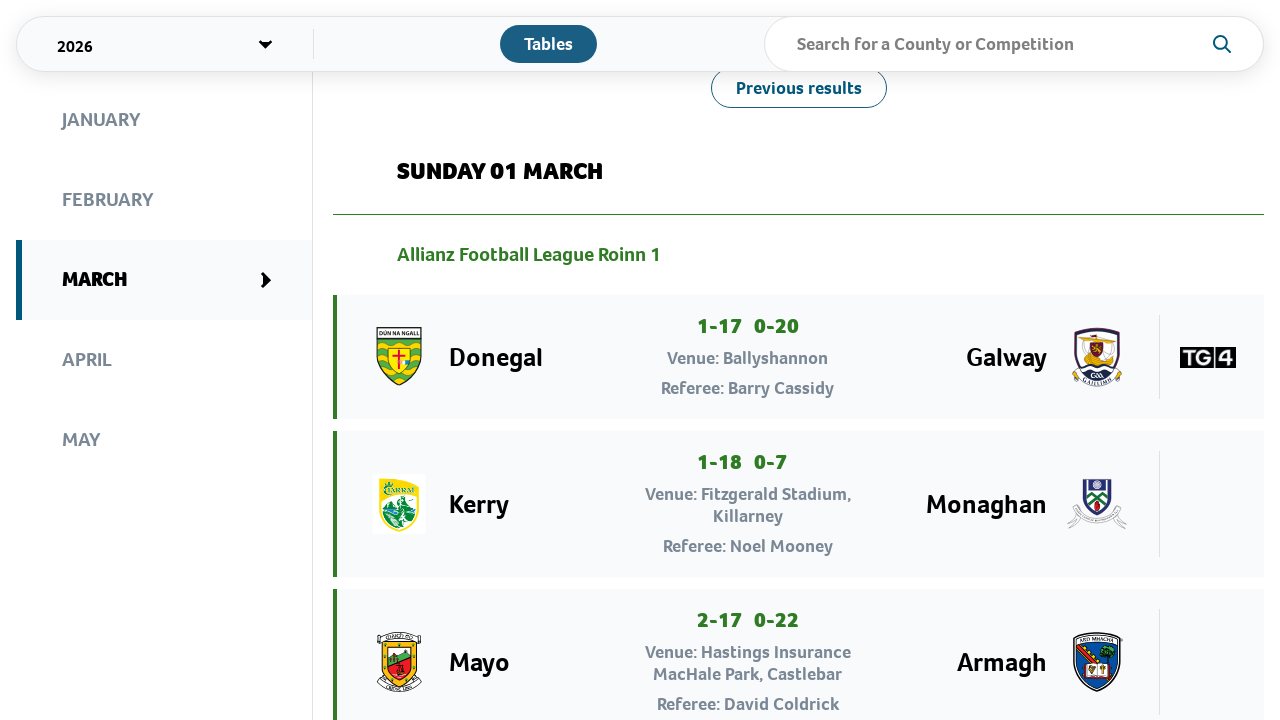